Verifies that none of the elements with class "Test" contain the number 190 in their text

Starting URL: https://acctabootcamp.github.io/site/examples/locators

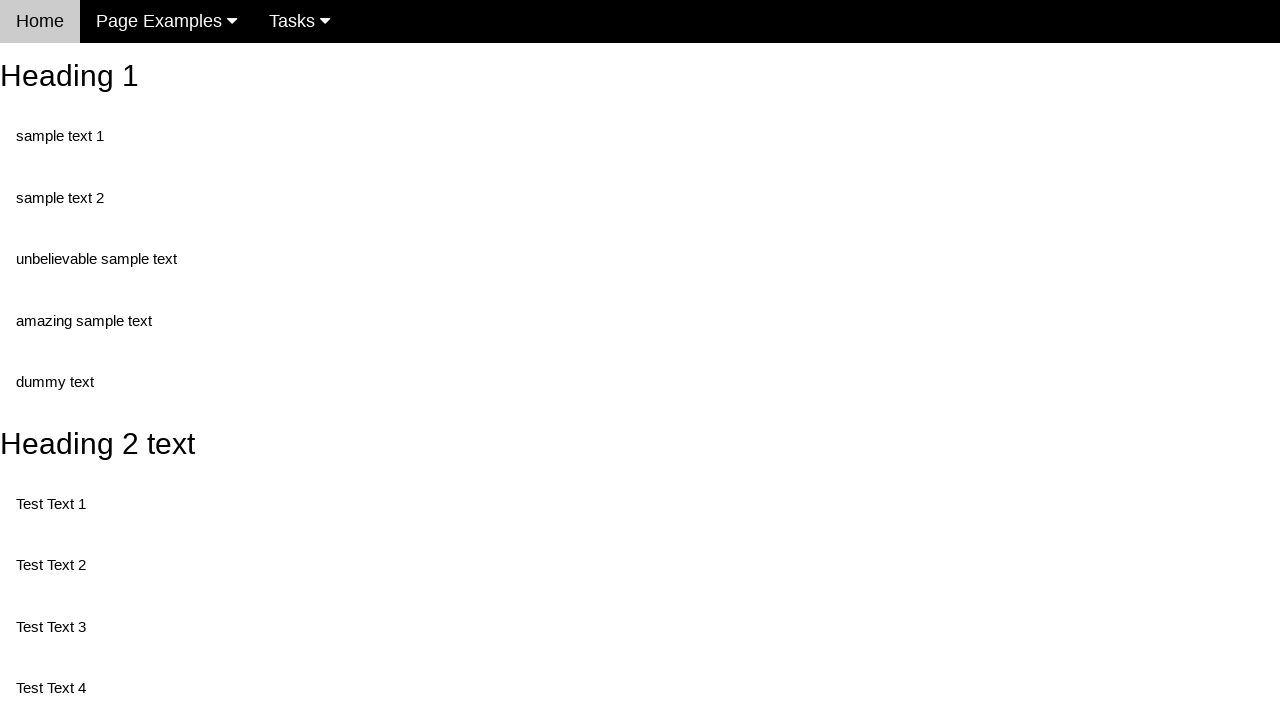

Navigated to locators example page
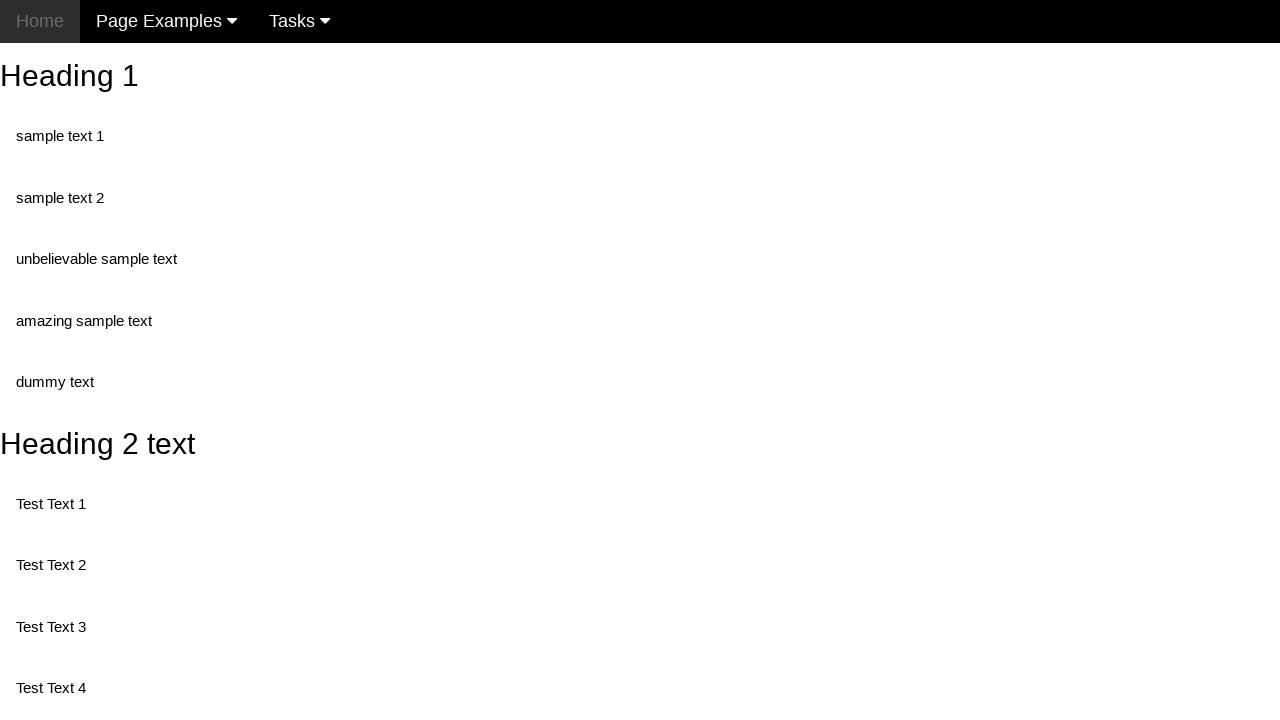

Retrieved all elements with class 'Test'
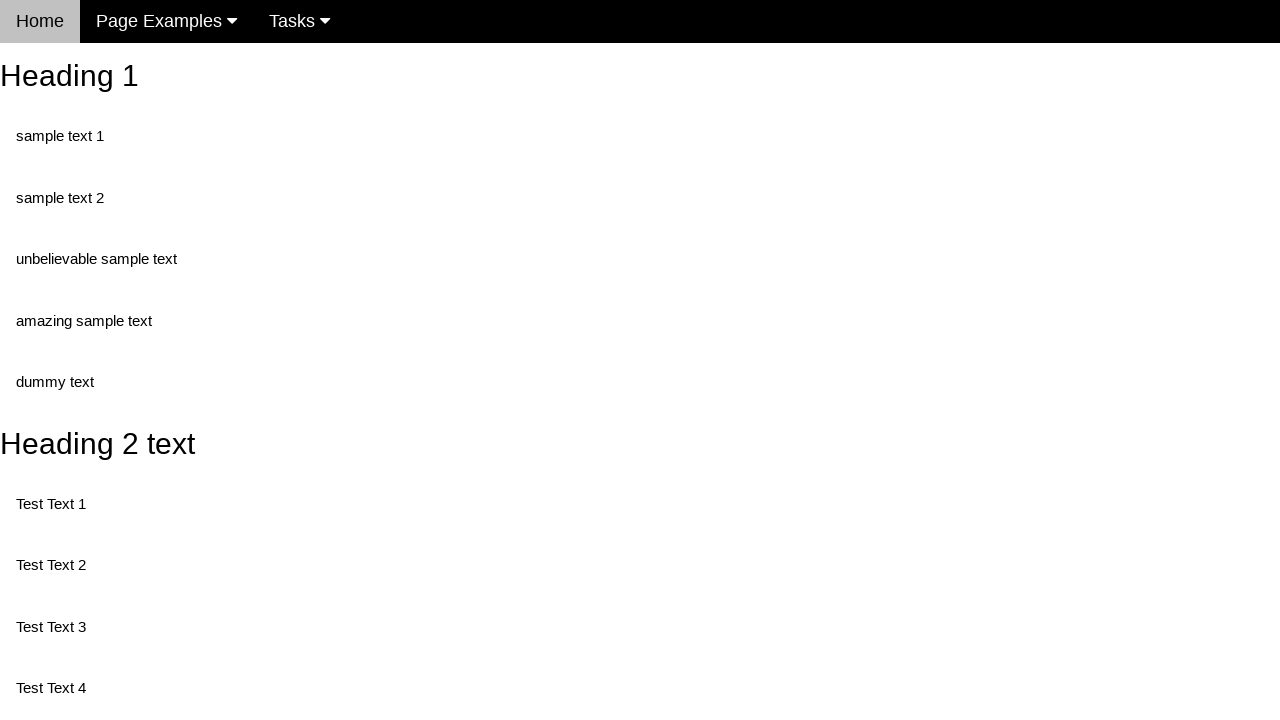

Retrieved text content from Test element: 'Test Text 1'
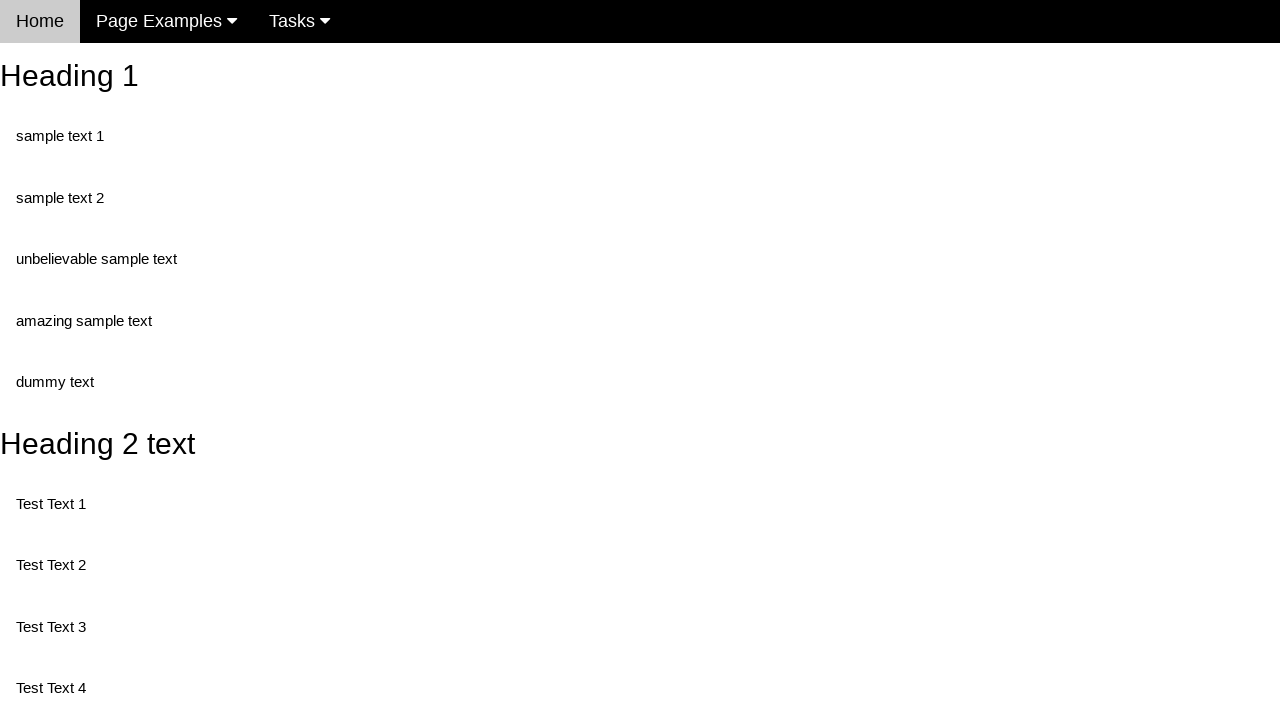

Verified that element text does not contain '190'
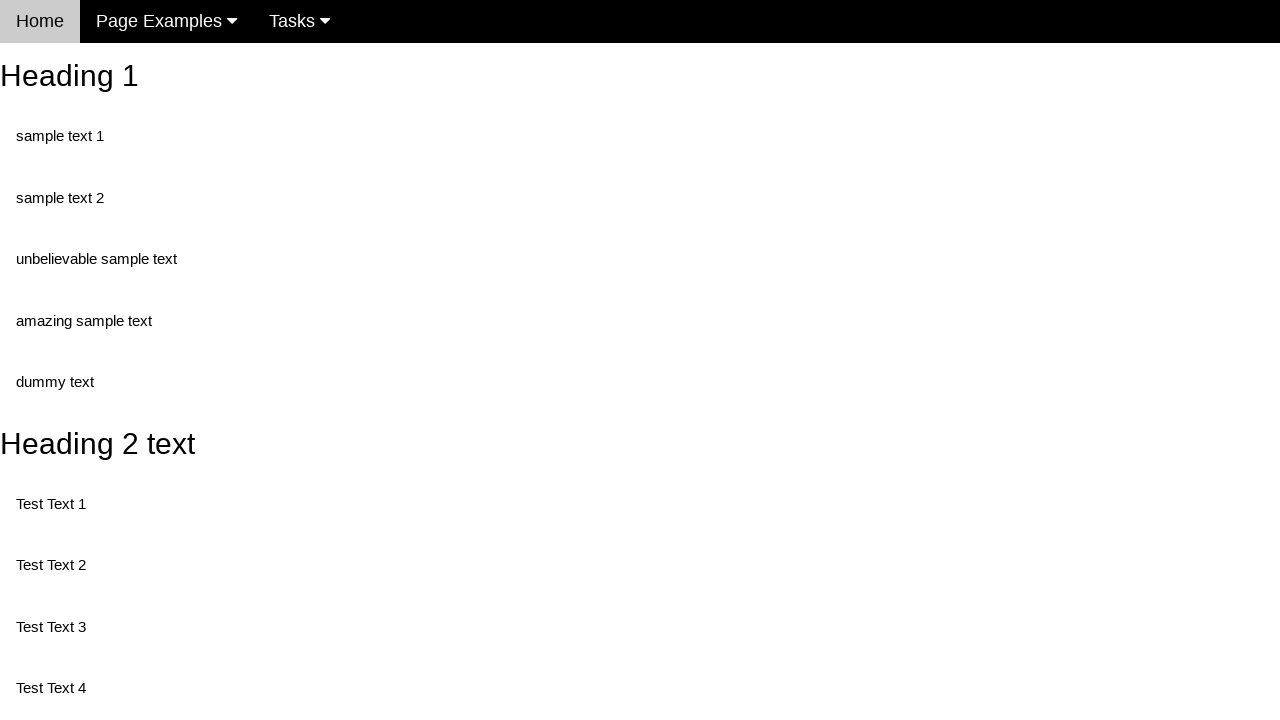

Retrieved text content from Test element: 'Test Text 3'
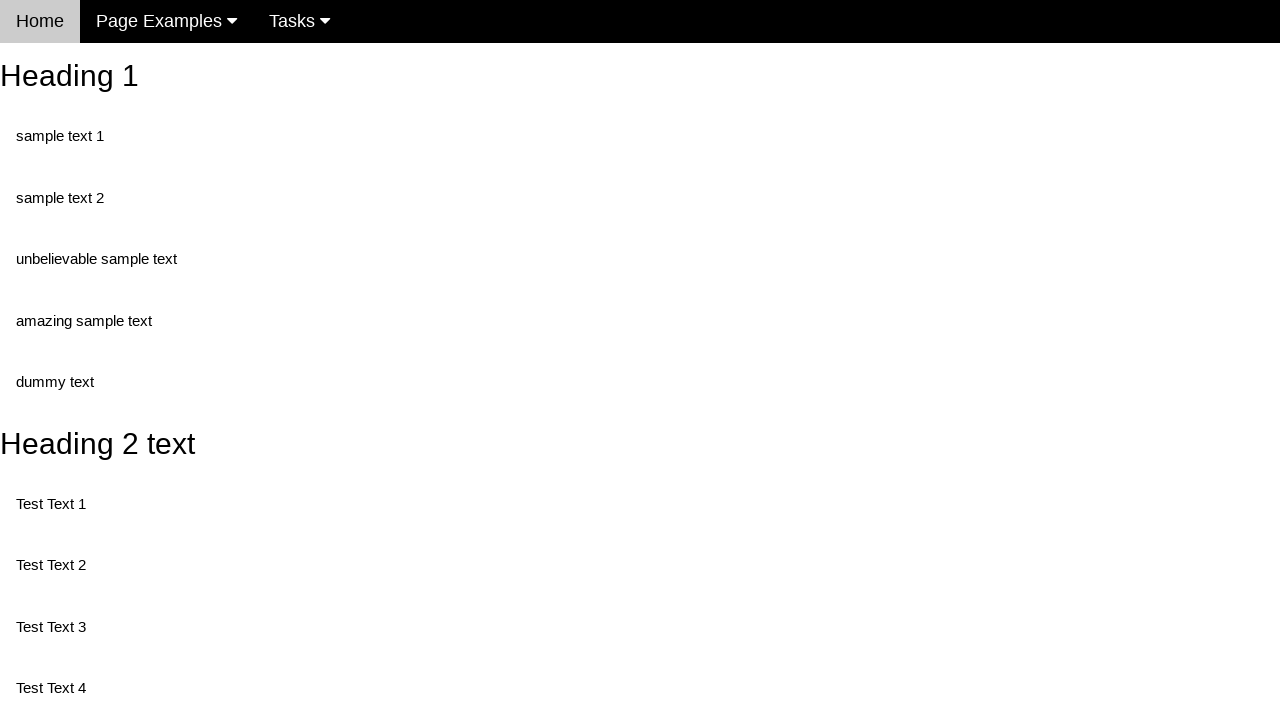

Verified that element text does not contain '190'
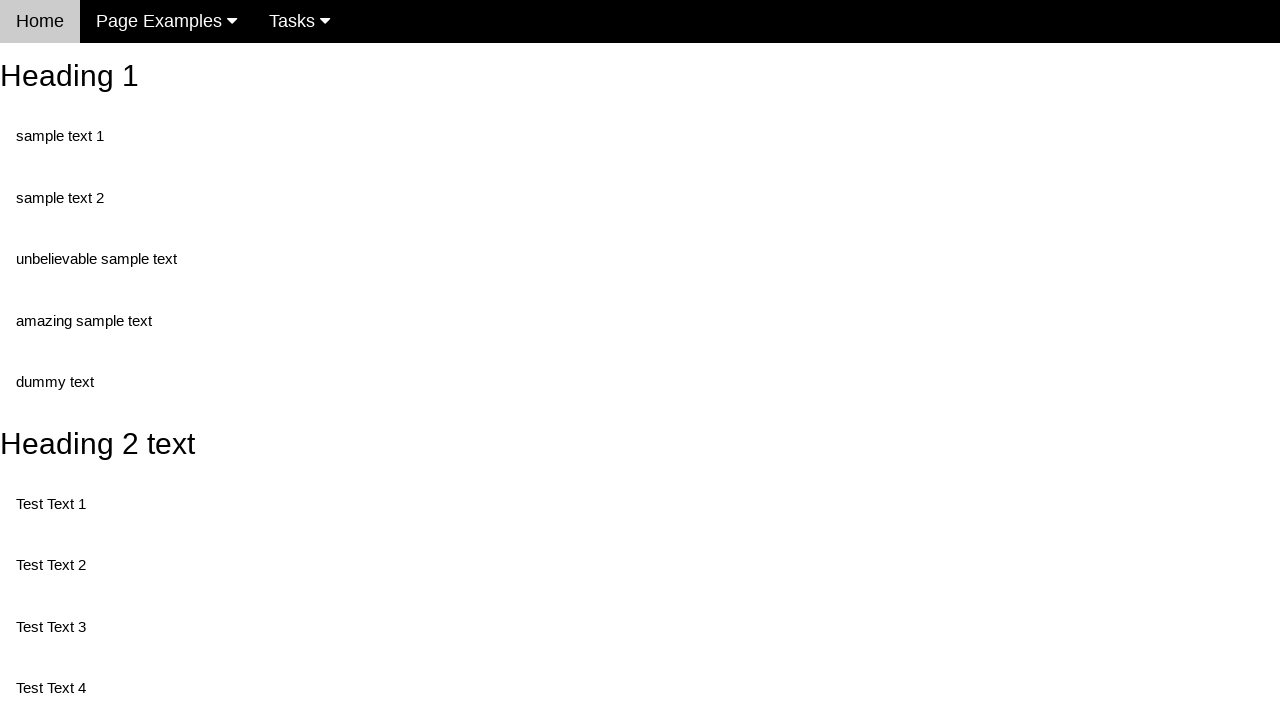

Retrieved text content from Test element: 'Test Text 4'
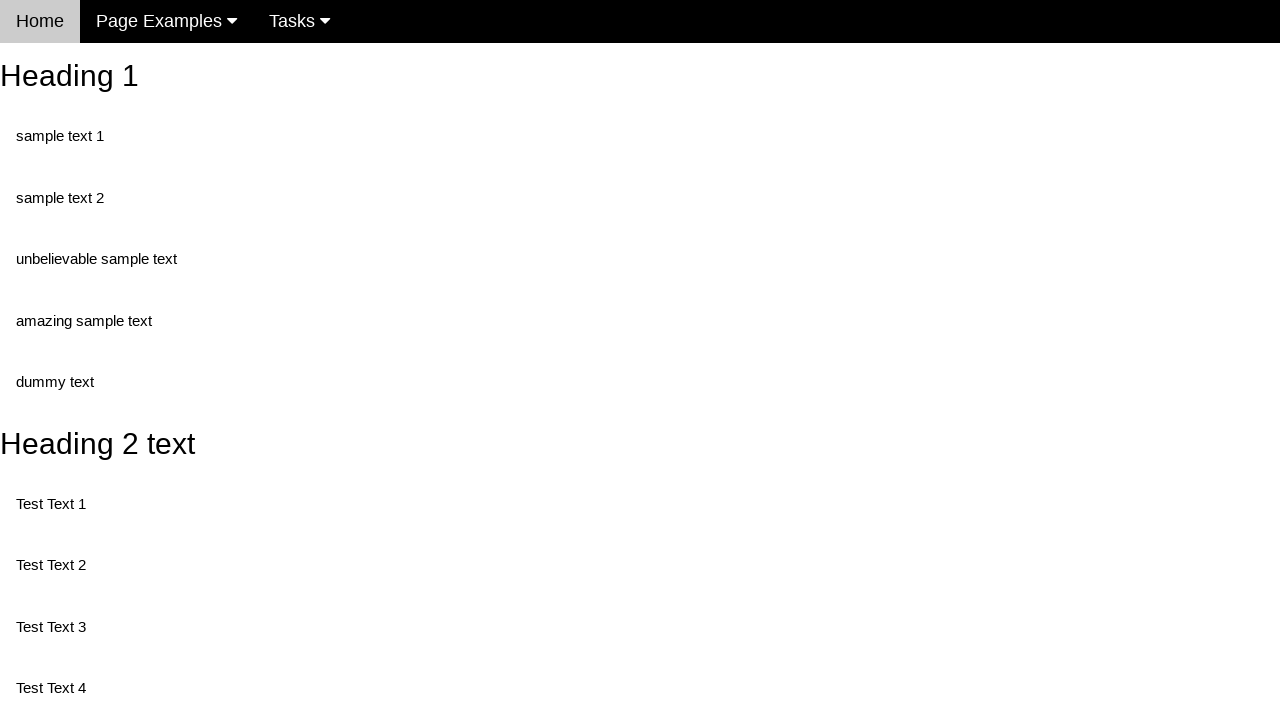

Verified that element text does not contain '190'
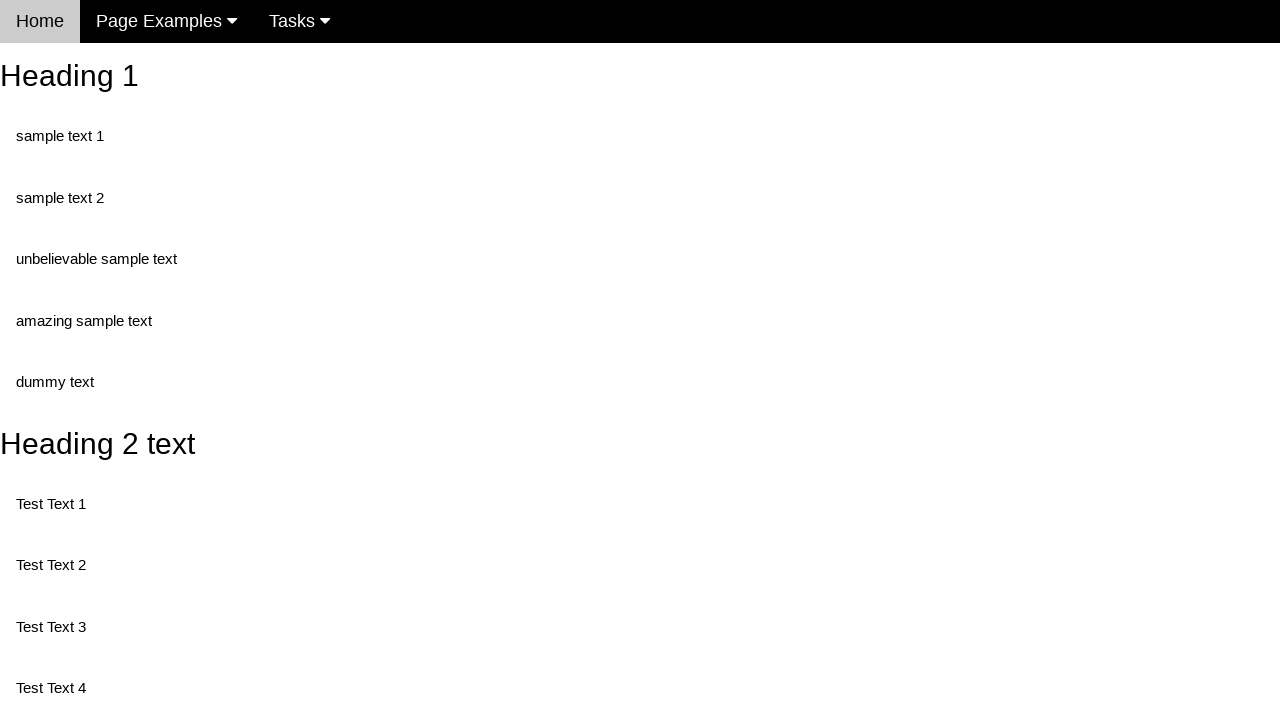

Retrieved text content from Test element: 'Test Text 5'
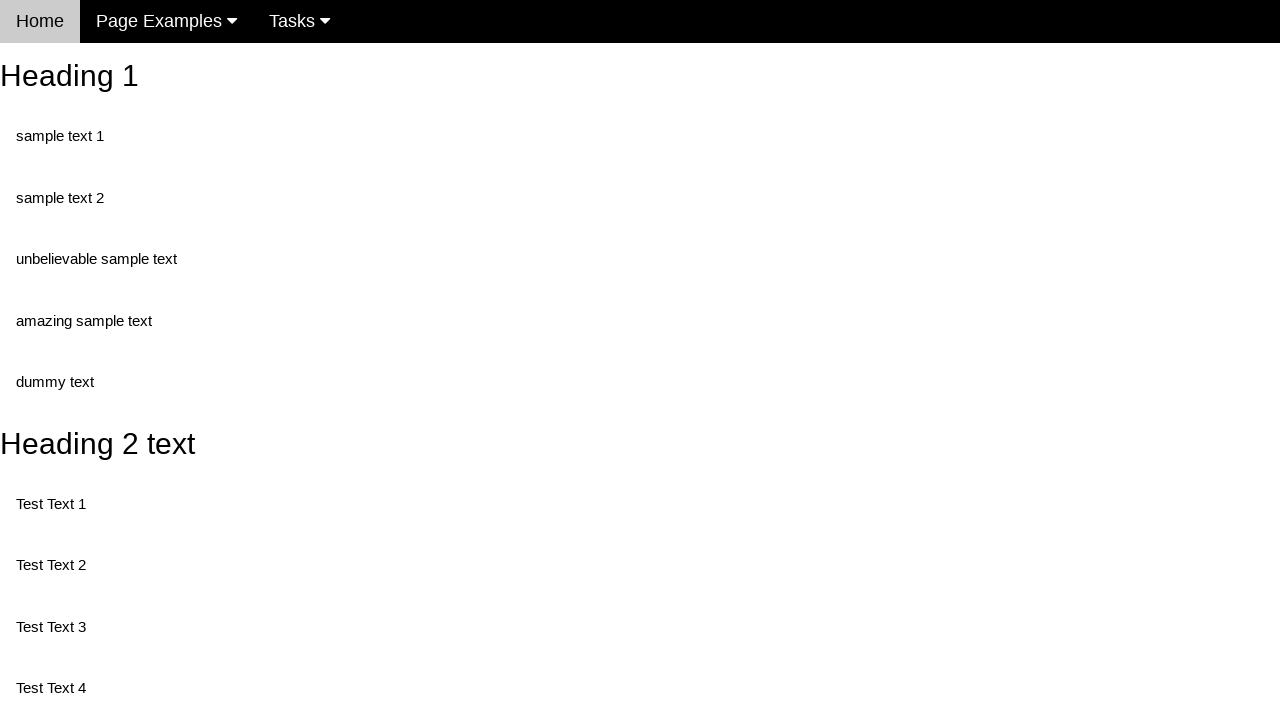

Verified that element text does not contain '190'
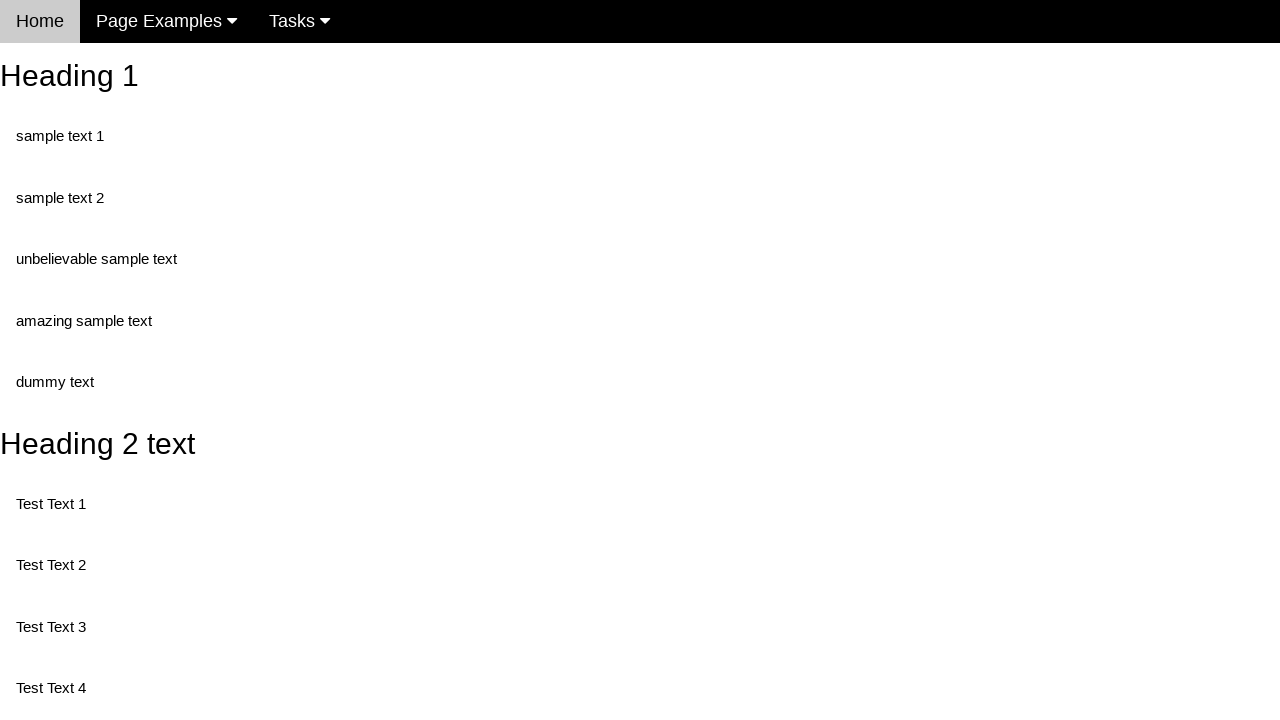

Retrieved text content from Test element: 'Test Text 6'
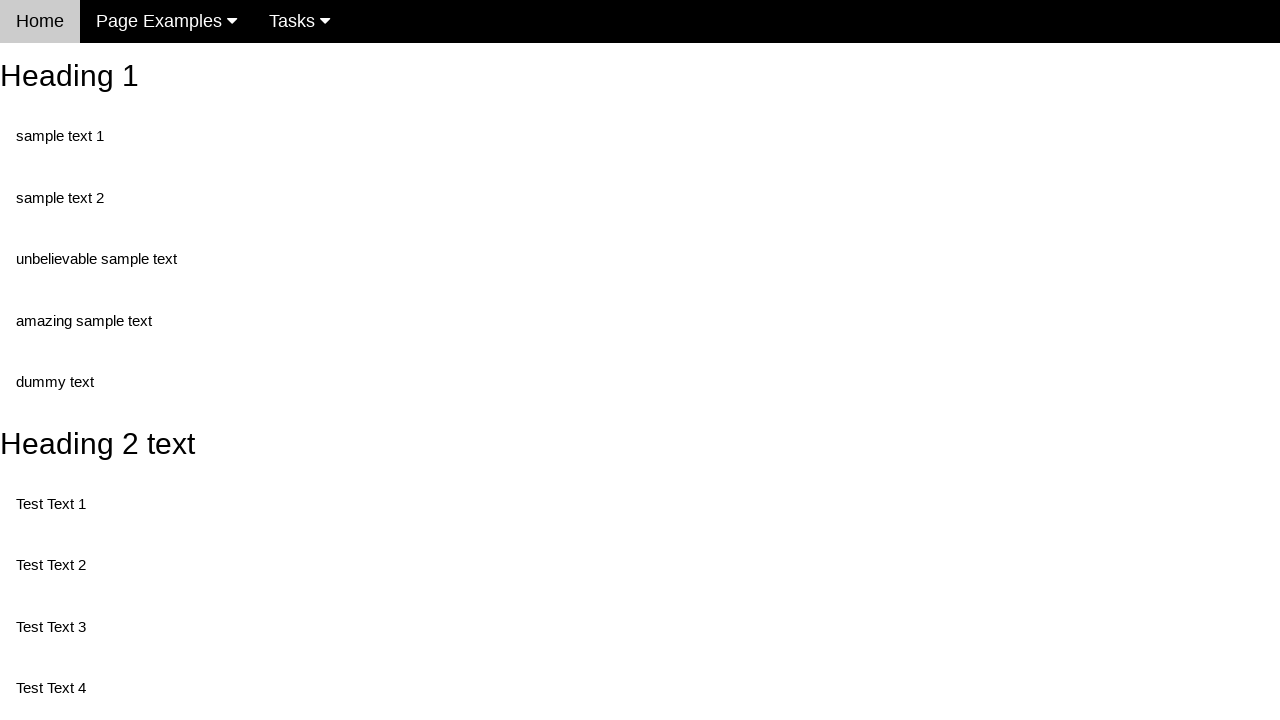

Verified that element text does not contain '190'
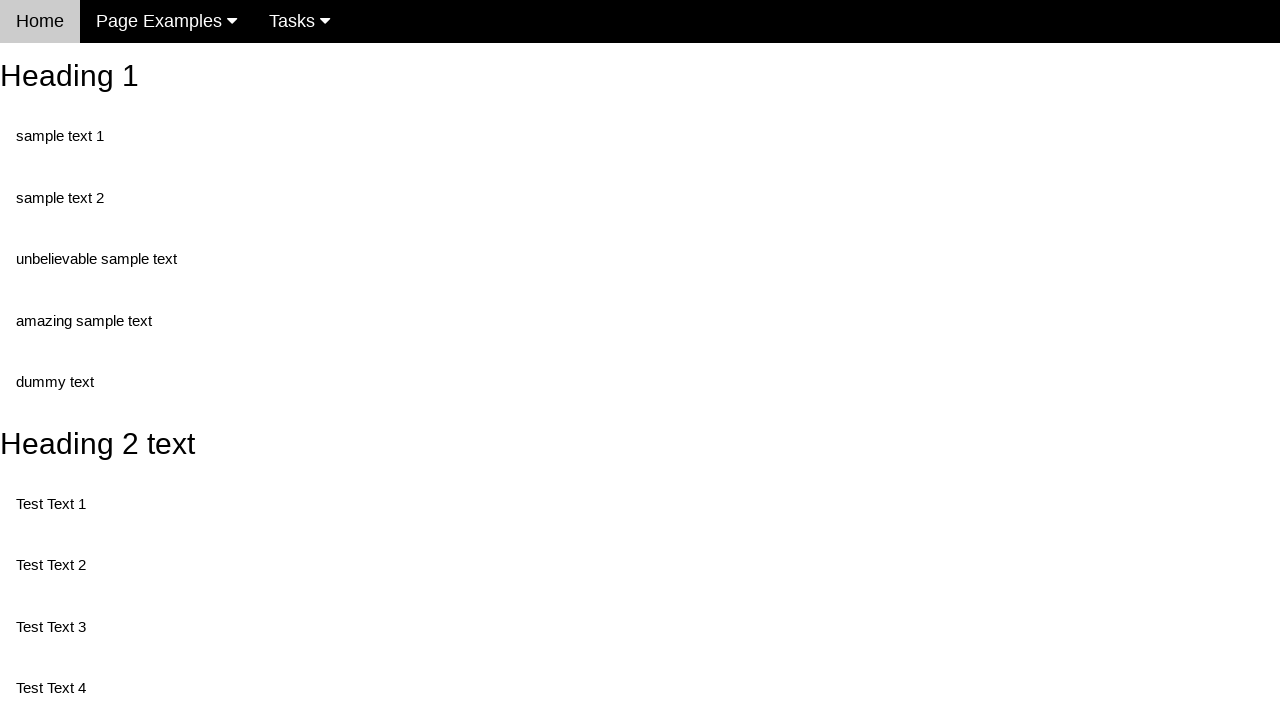

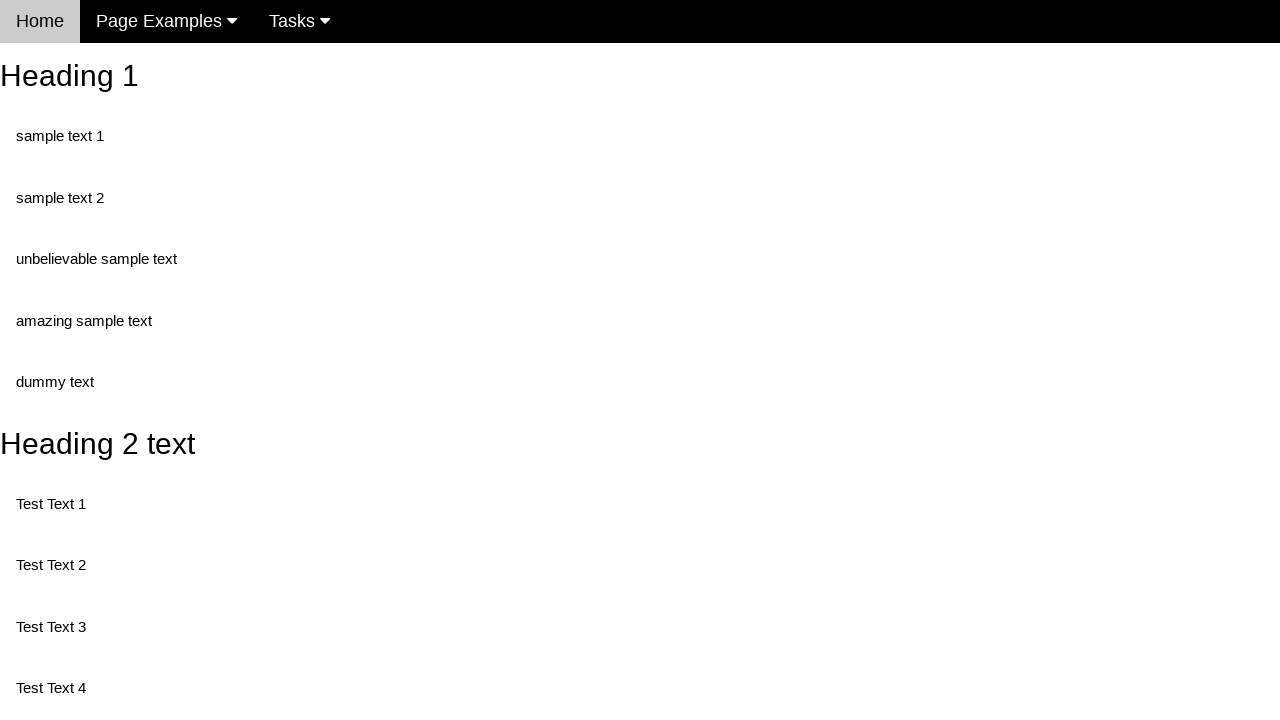